Tests drag and drop functionality by dragging an element and dropping it onto a target element

Starting URL: http://jqueryui.com/resources/demos/droppable/default.html

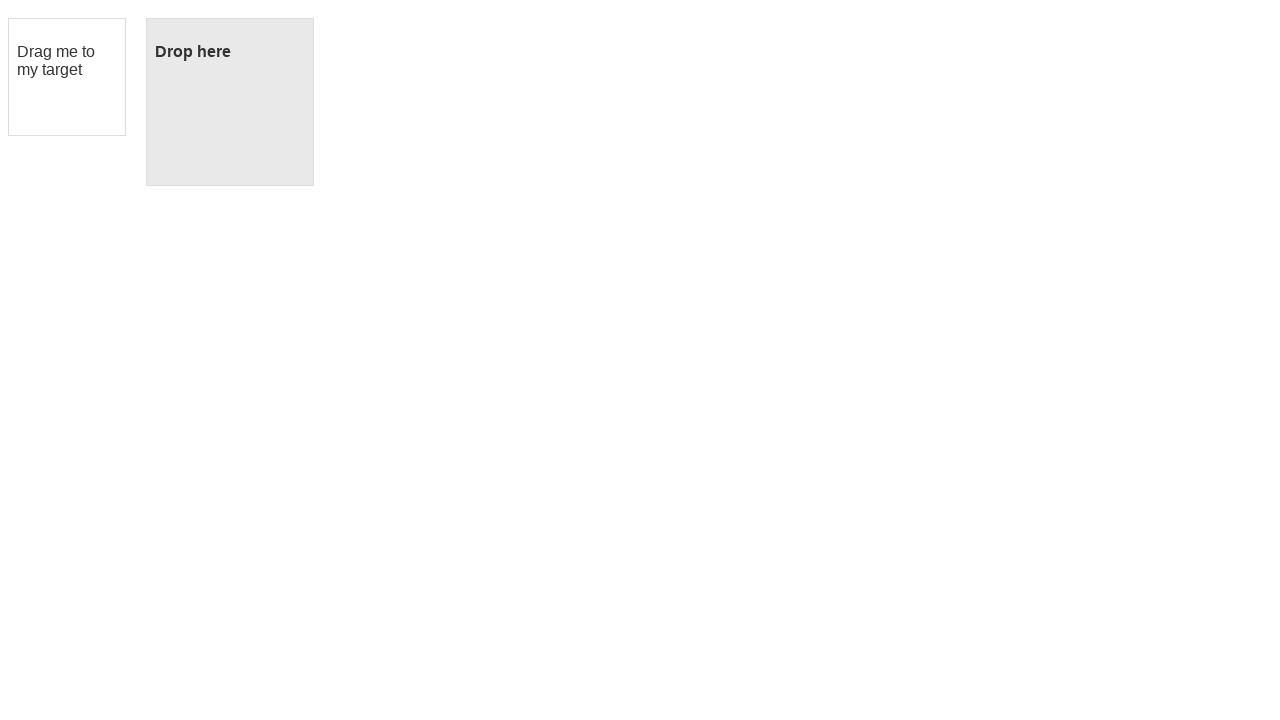

Located the draggable element with id 'draggable'
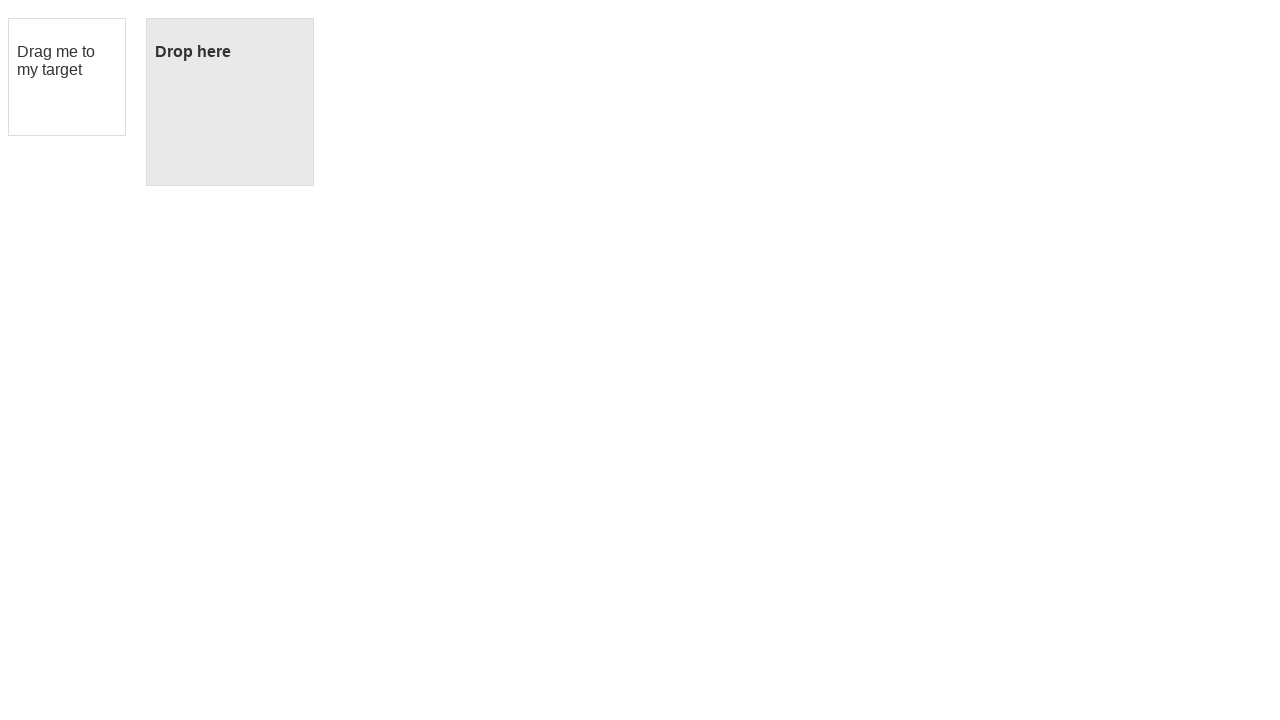

Located the droppable target element with id 'droppable'
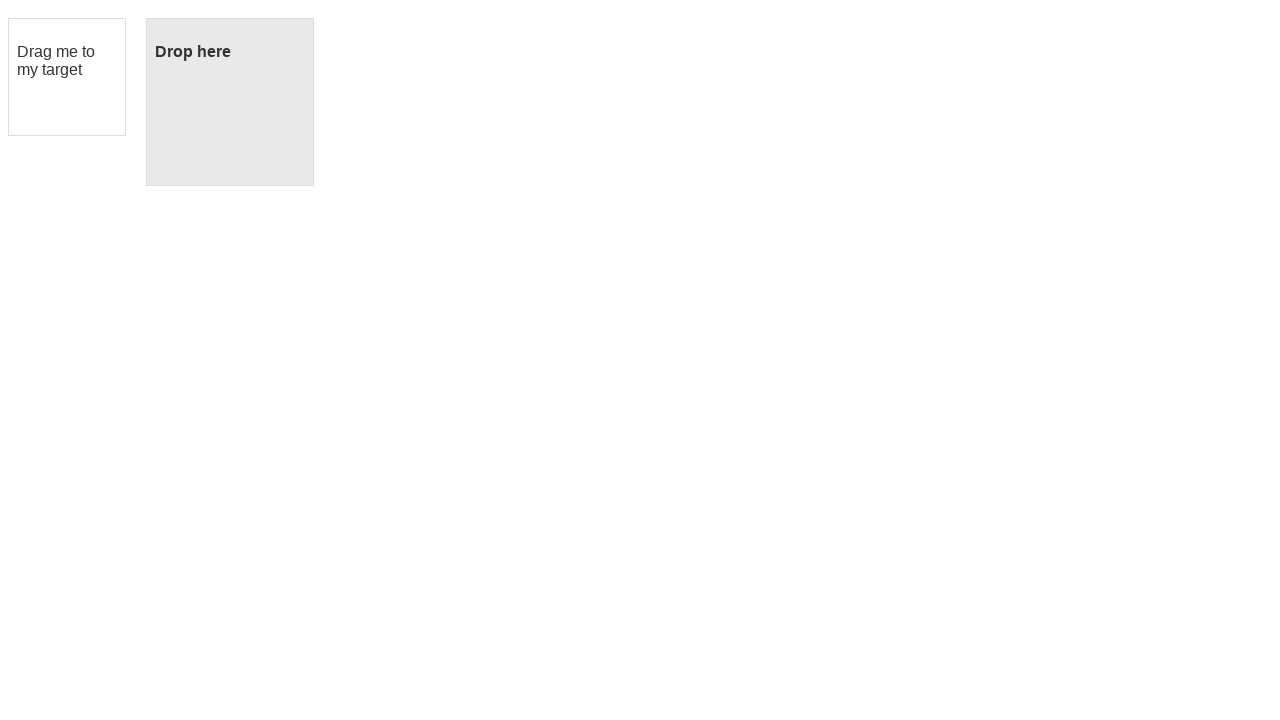

Dragged element onto droppable target at (230, 102)
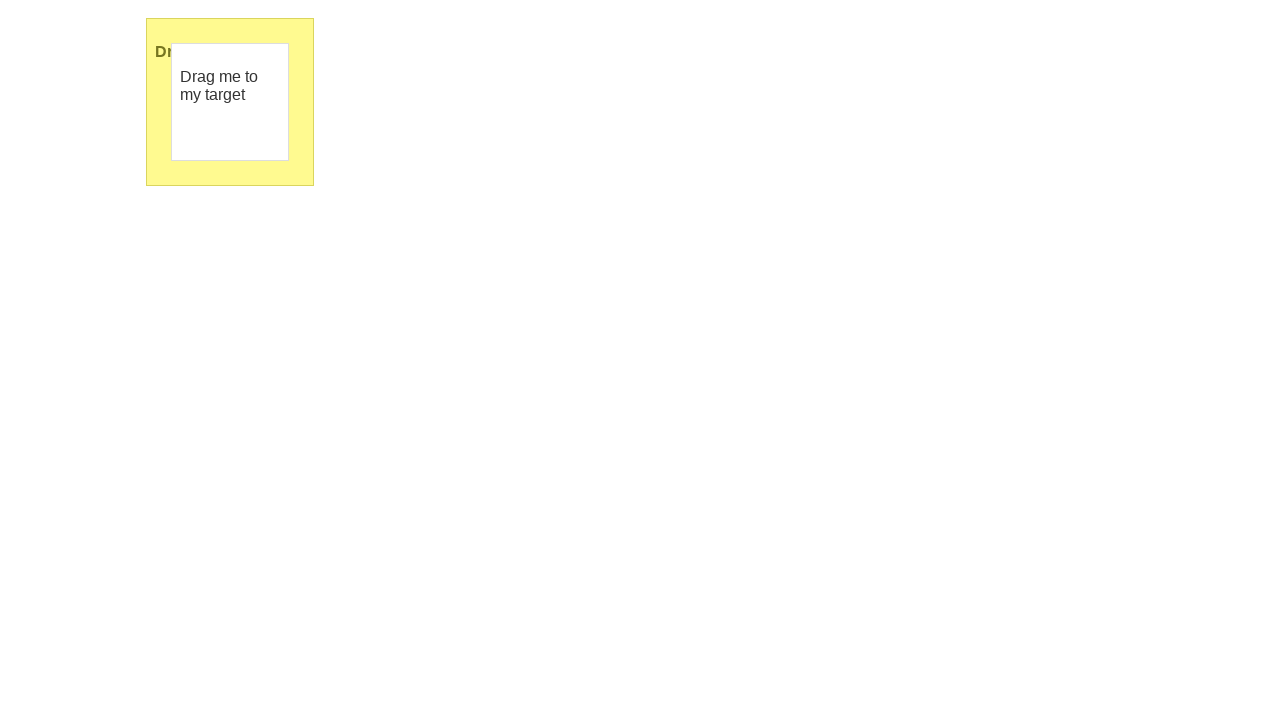

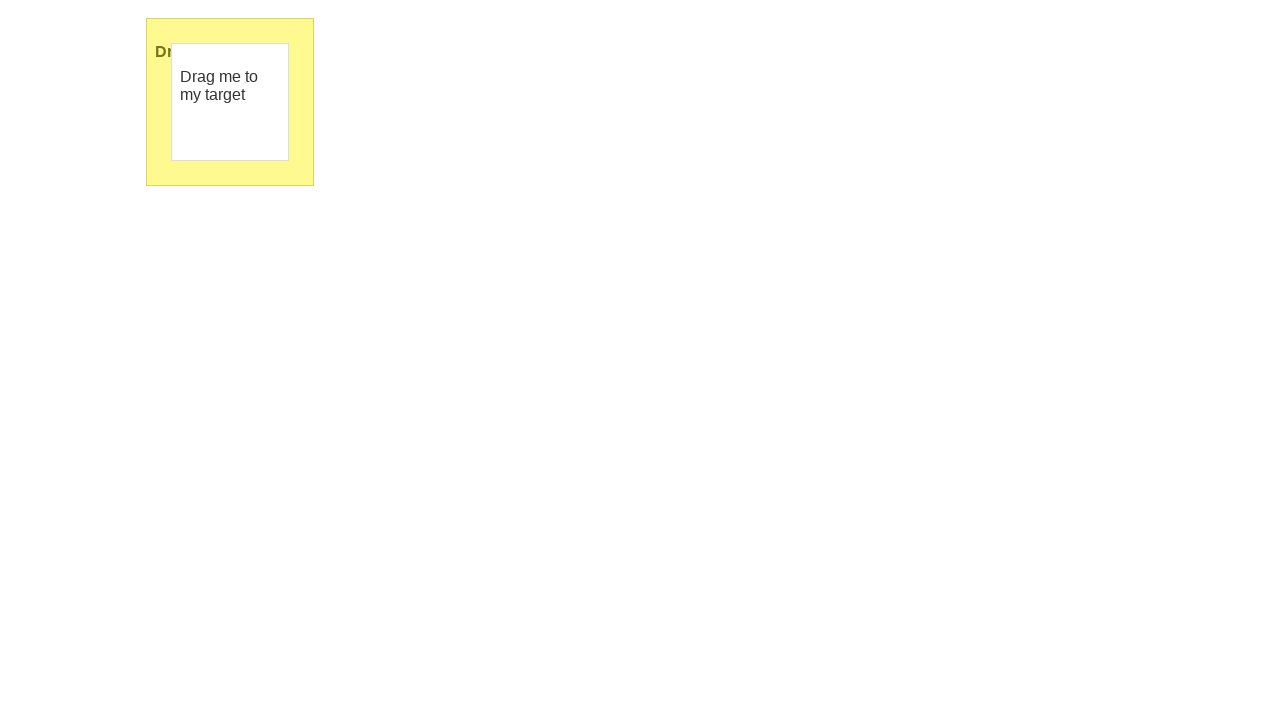